Tests clicking on the Selenium Training banner and verifying it opens the correct page in a new tab

Starting URL: https://demoqa.com/

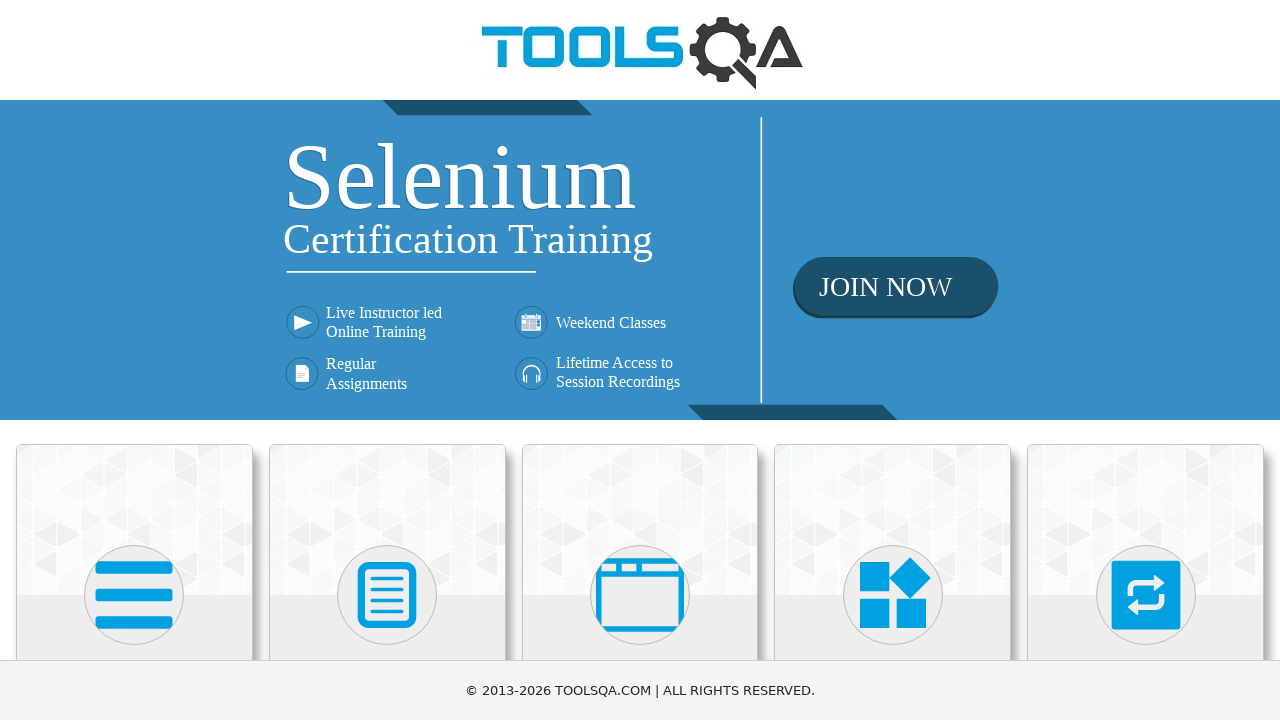

Clicked on Selenium Training banner link to open new tab at (640, 260) on xpath=//div[@class='home-banner']/a
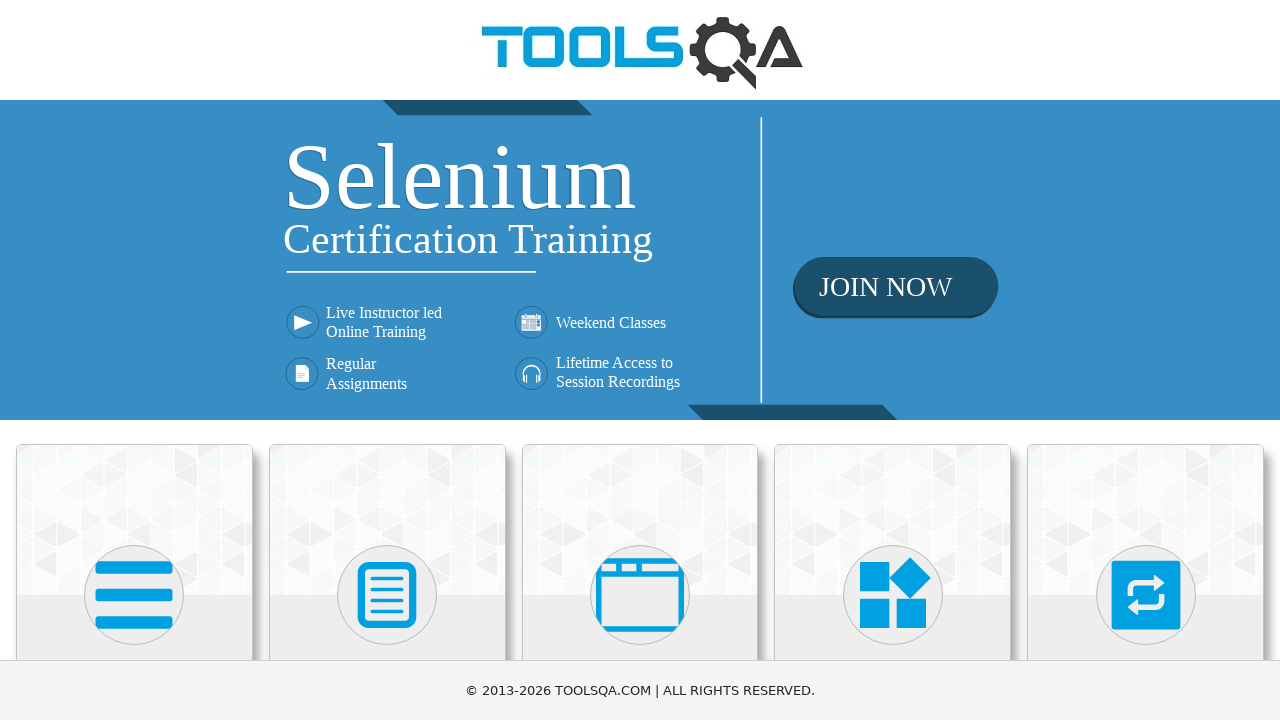

Captured new page handle from banner link click
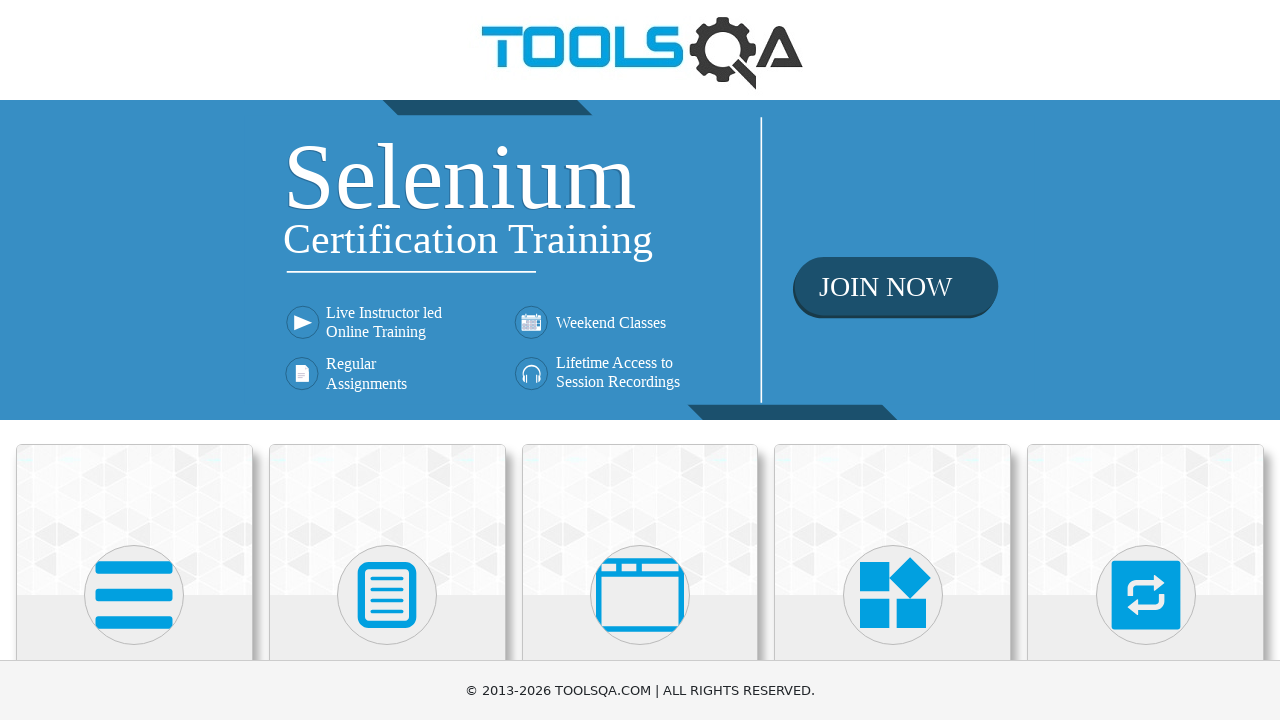

New tab fully loaded
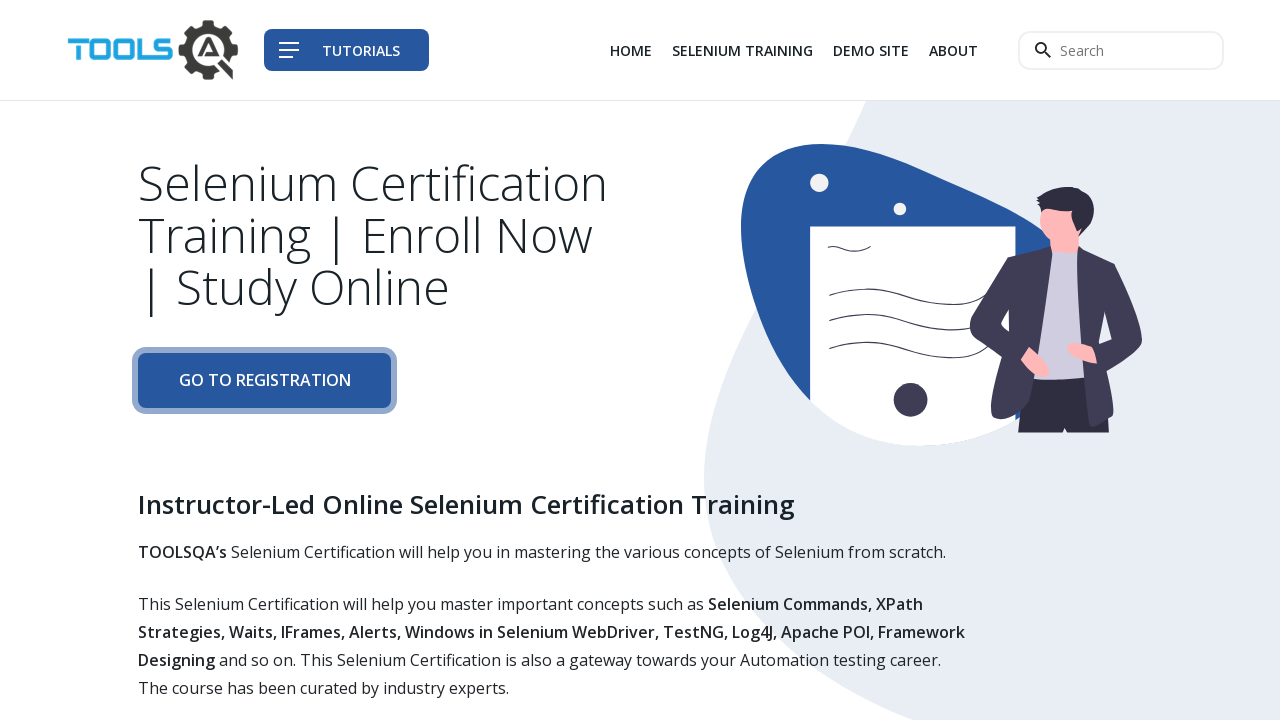

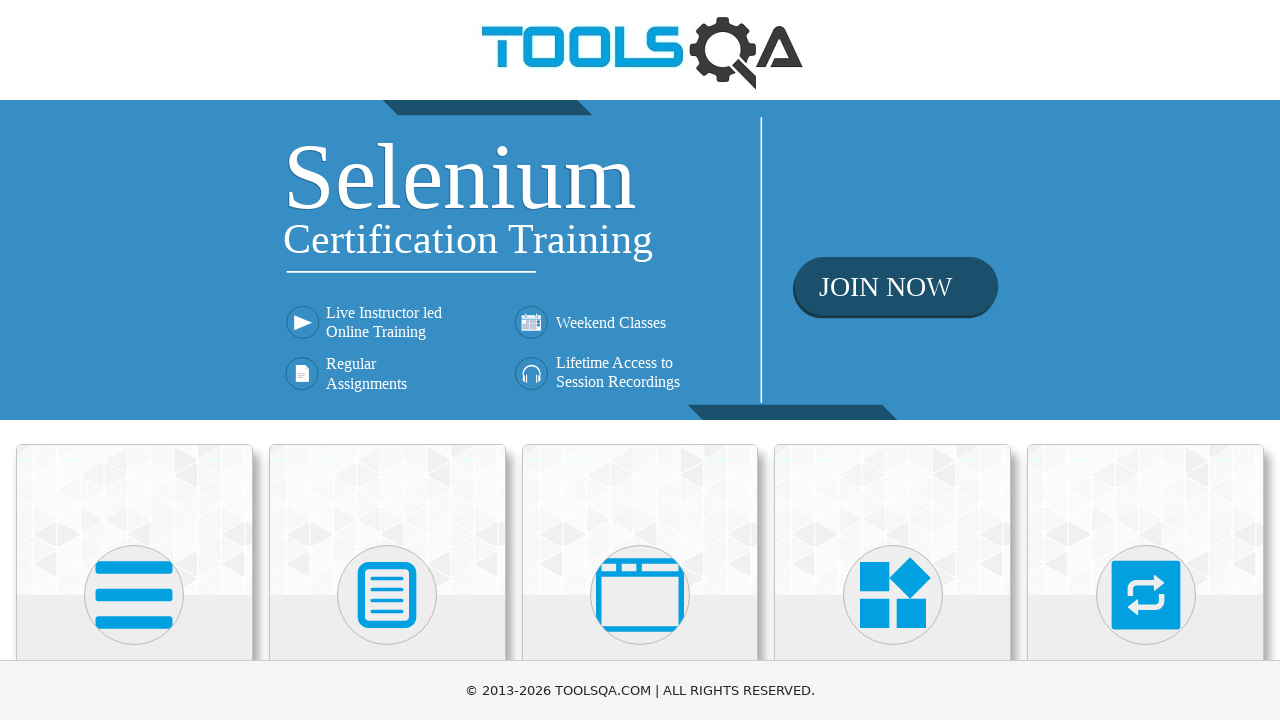